Tests browsing languages starting with letter Z by navigating through Browse Languages menu and clicking on Z submenu

Starting URL: https://www.99-bottles-of-beer.net/

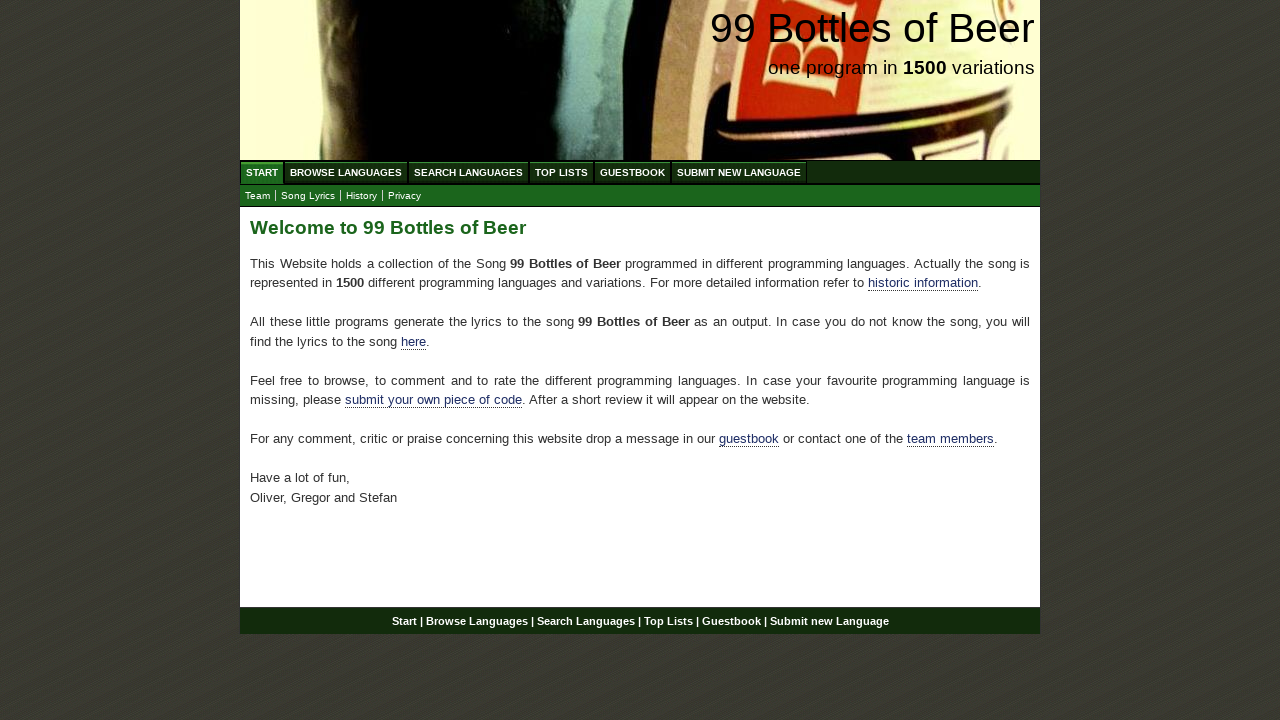

Clicked on Browse Languages menu at (346, 172) on xpath=//ul[@id='menu']/li//a[@href='/abc.html']
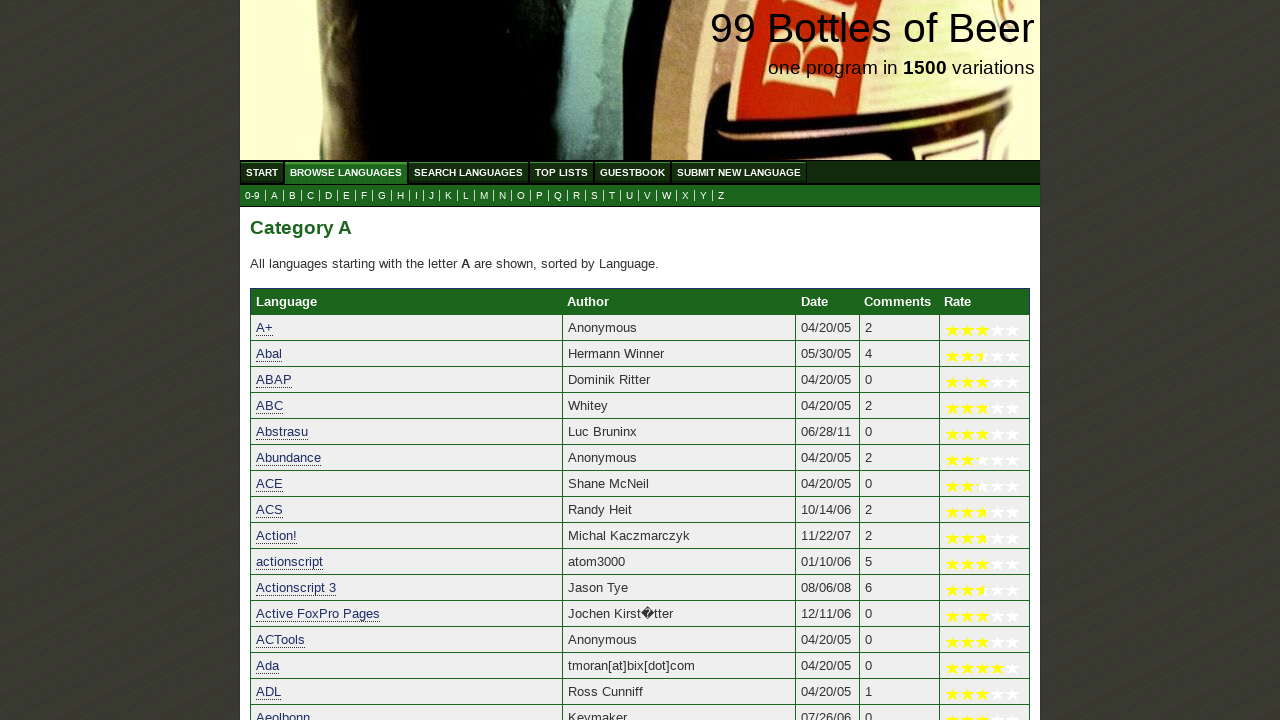

Clicked on Letter Z submenu at (721, 196) on xpath=//ul[@id='submenu']/li//a[contains(text(), 'Z')]
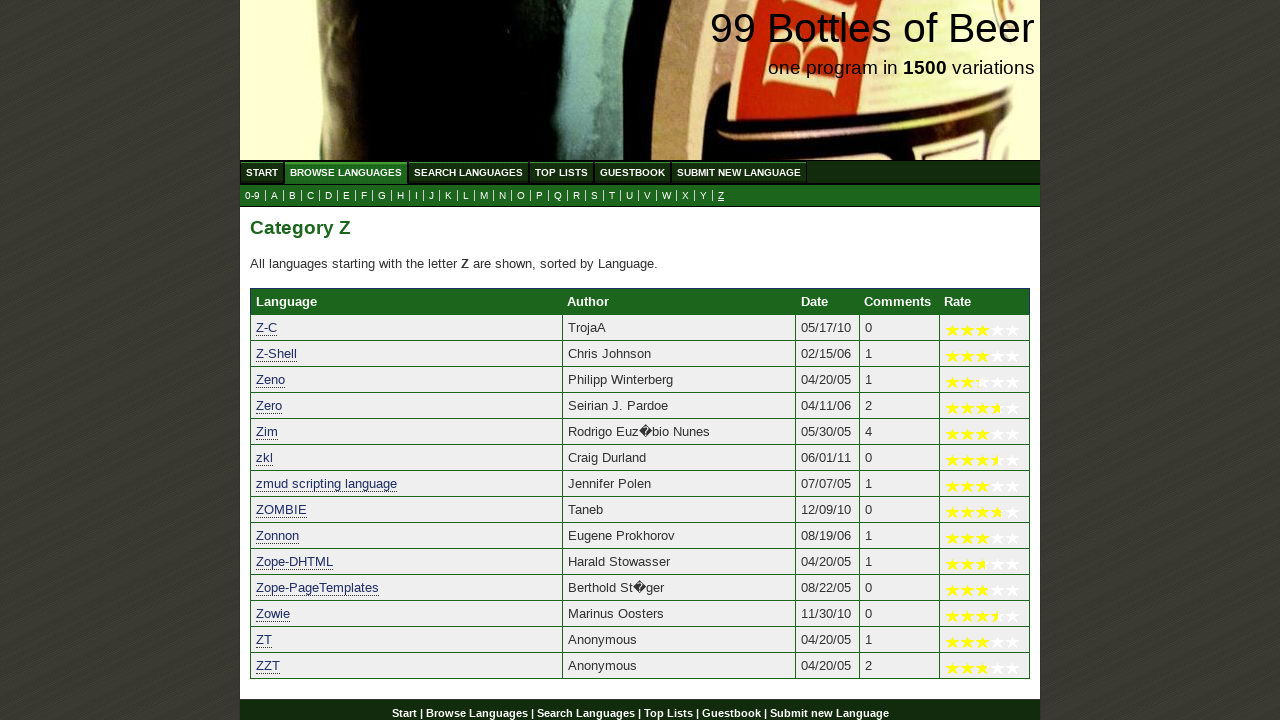

Languages starting with Z have been loaded and displayed
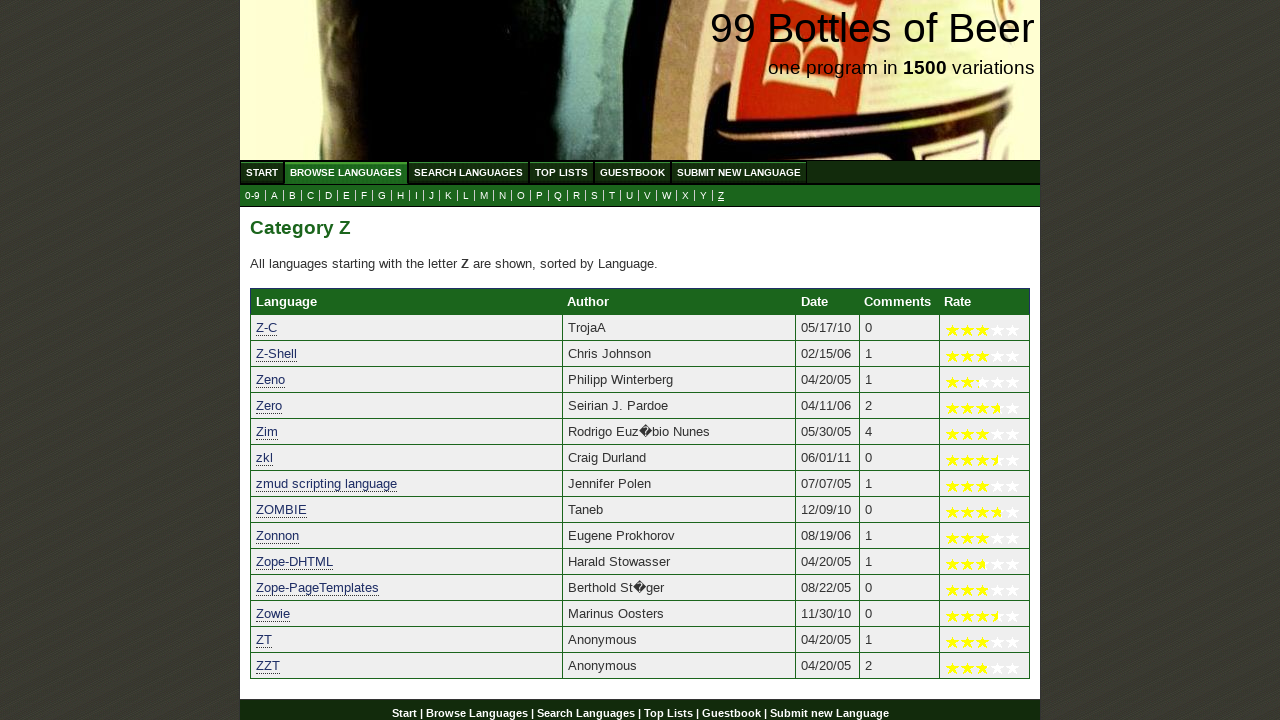

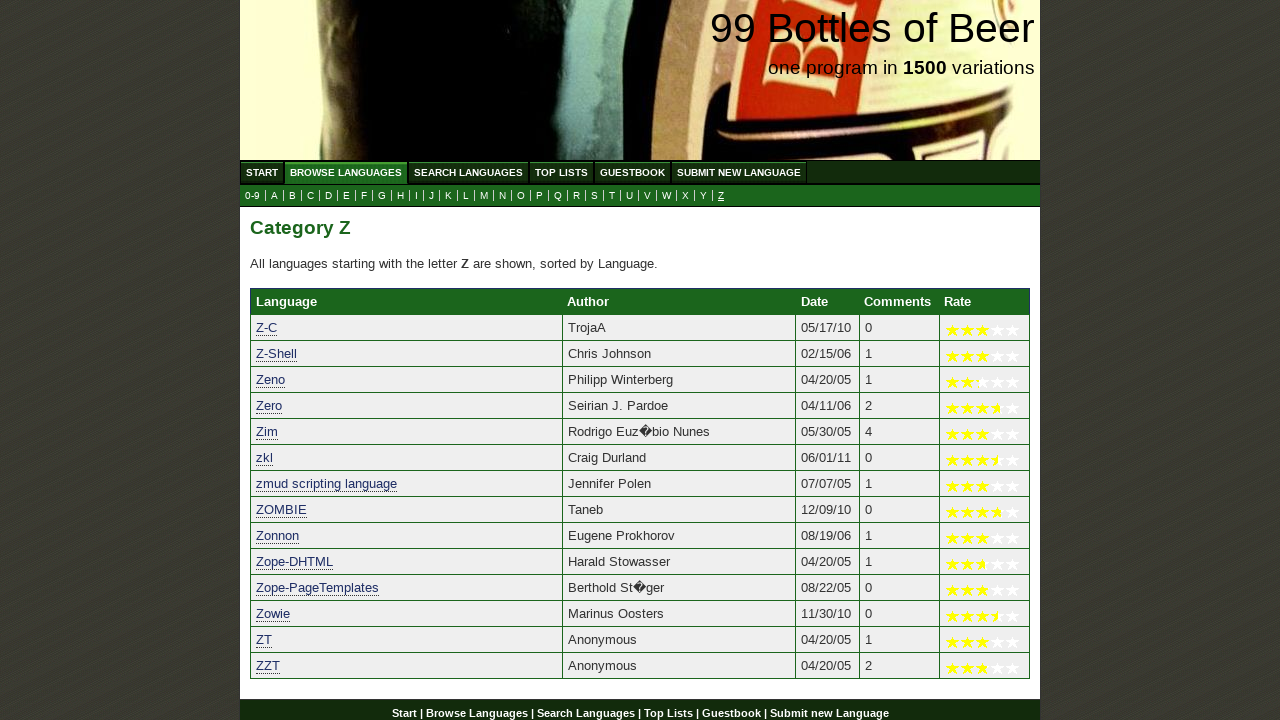